Tests dynamic loading functionality by clicking a start button and waiting for "Hello World!" text to appear.

Starting URL: https://the-internet.herokuapp.com/dynamic_loading/1

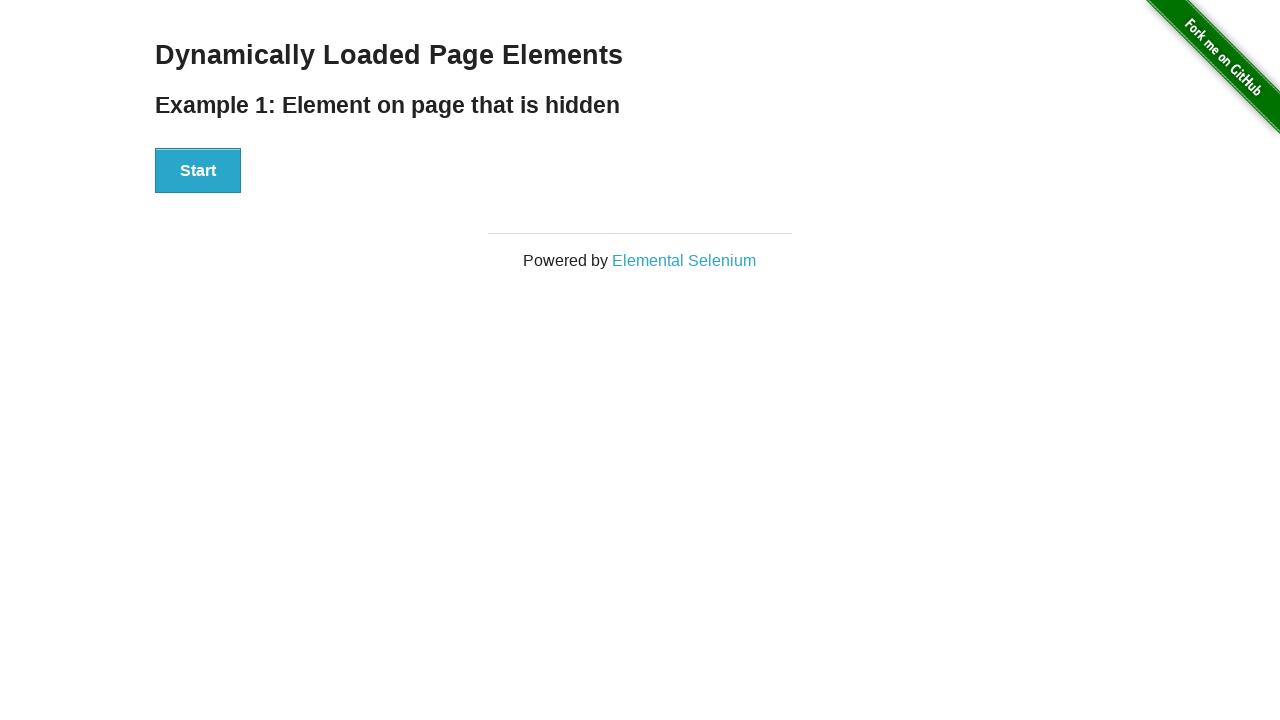

Clicked start button to trigger dynamic loading at (198, 171) on xpath=//div[@id='start']//button
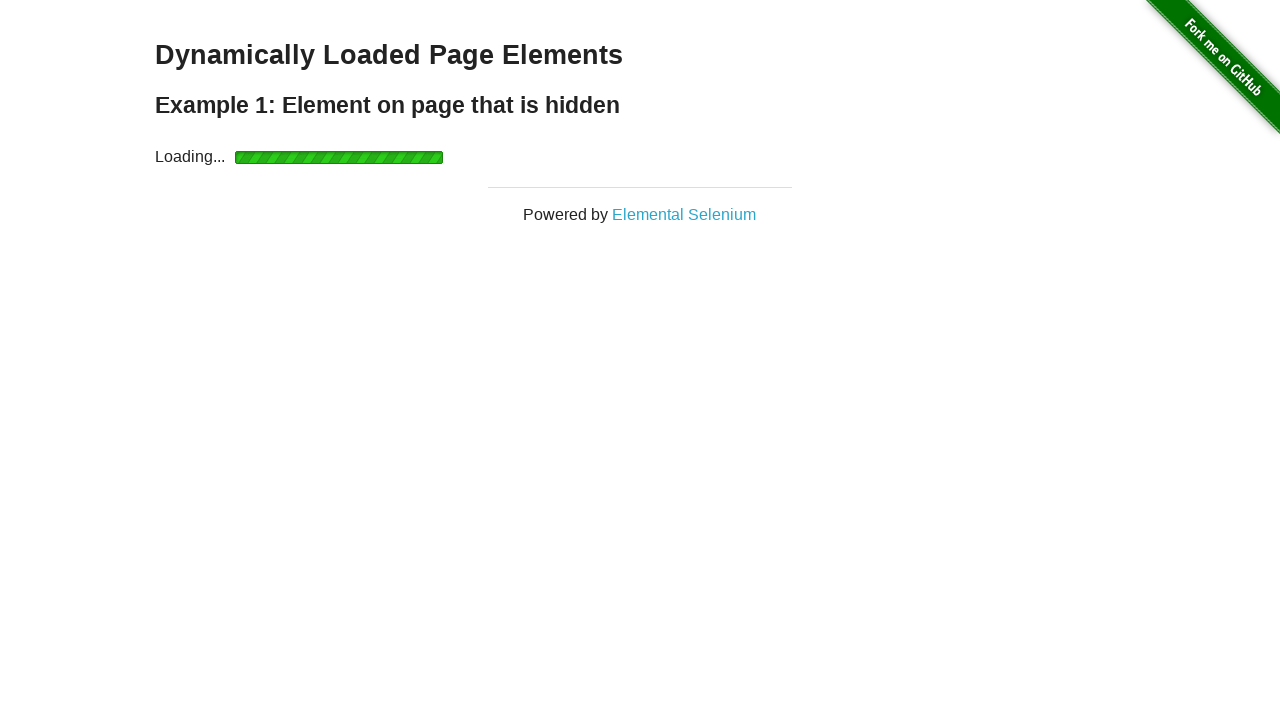

Waited for finish element to become visible
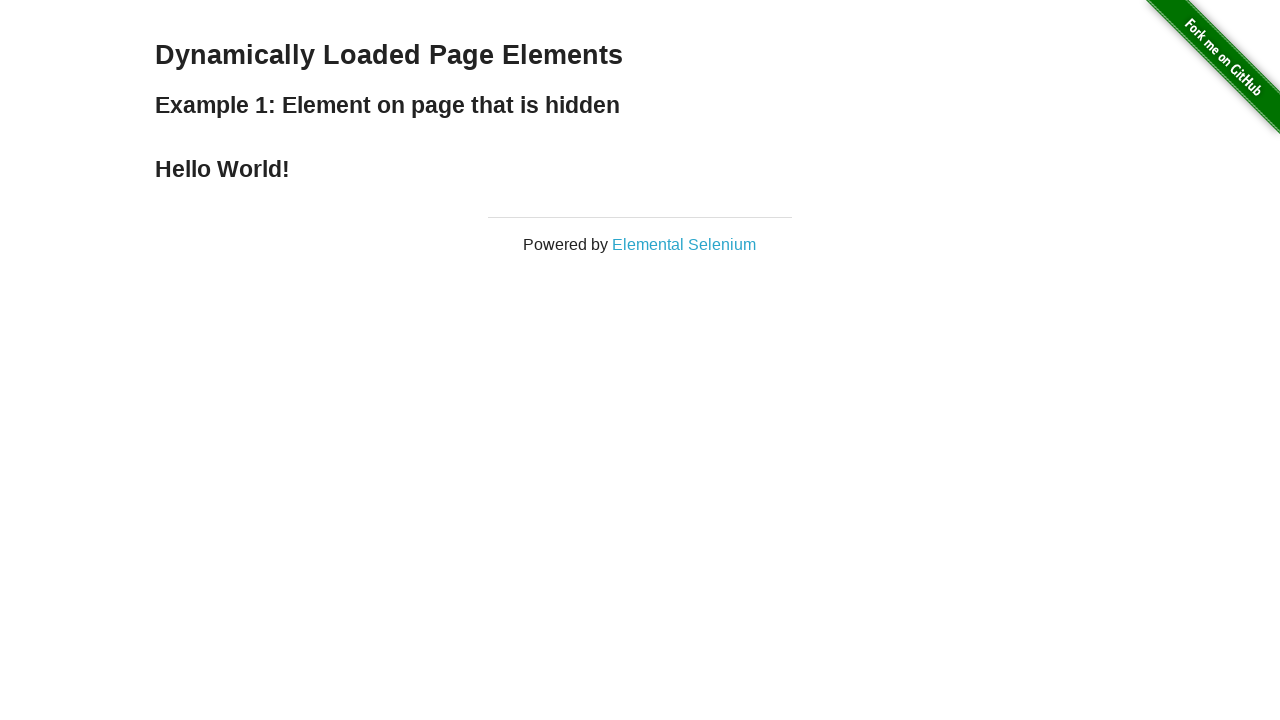

Retrieved text content from finish element
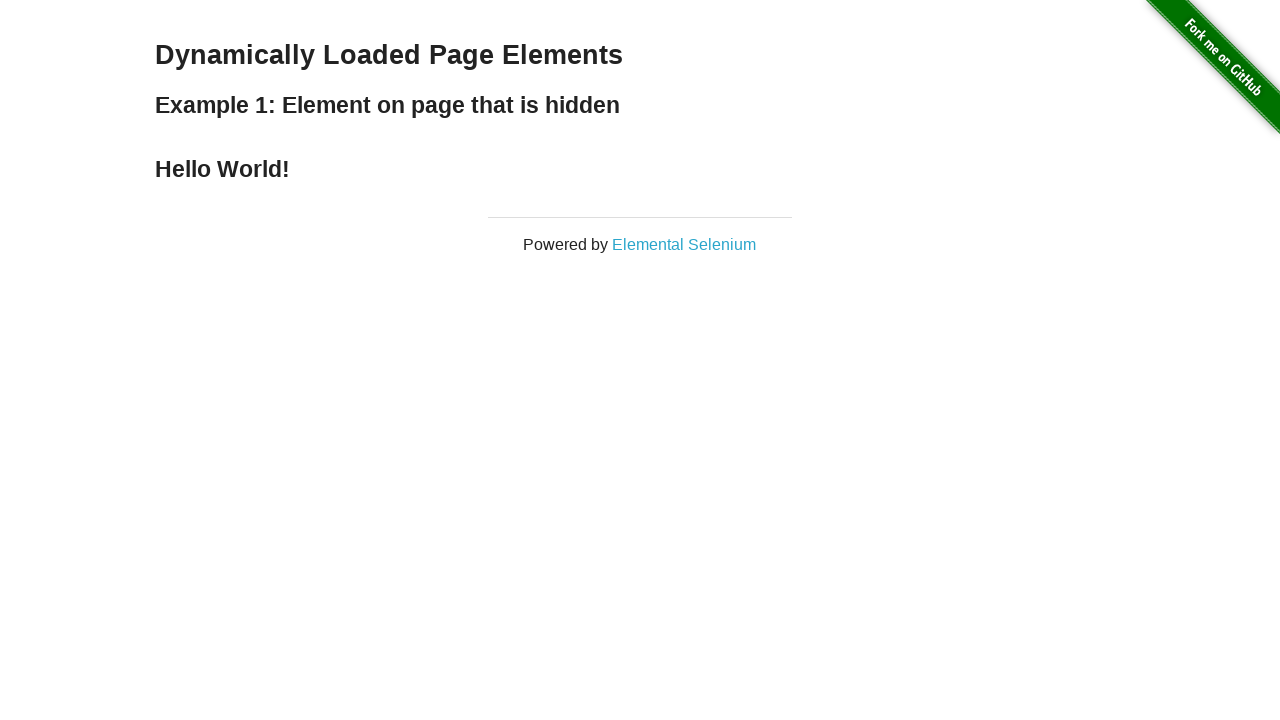

Verified that 'Hello World!' text appeared correctly
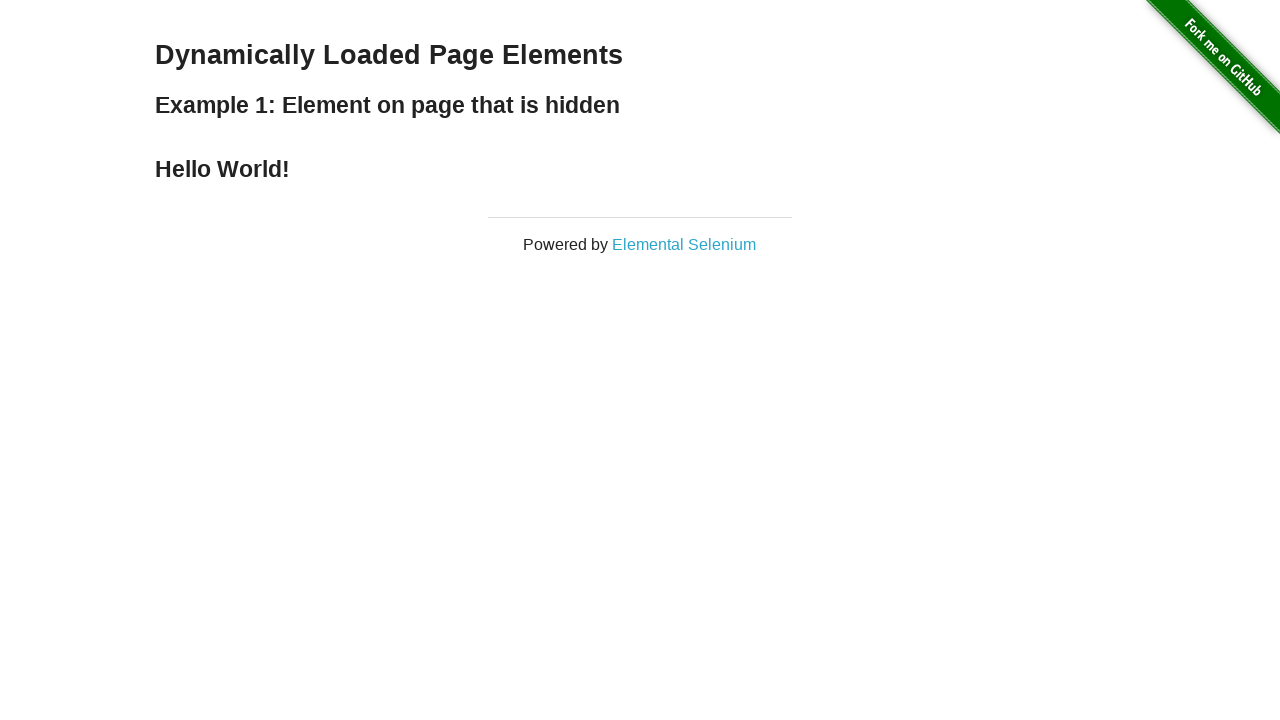

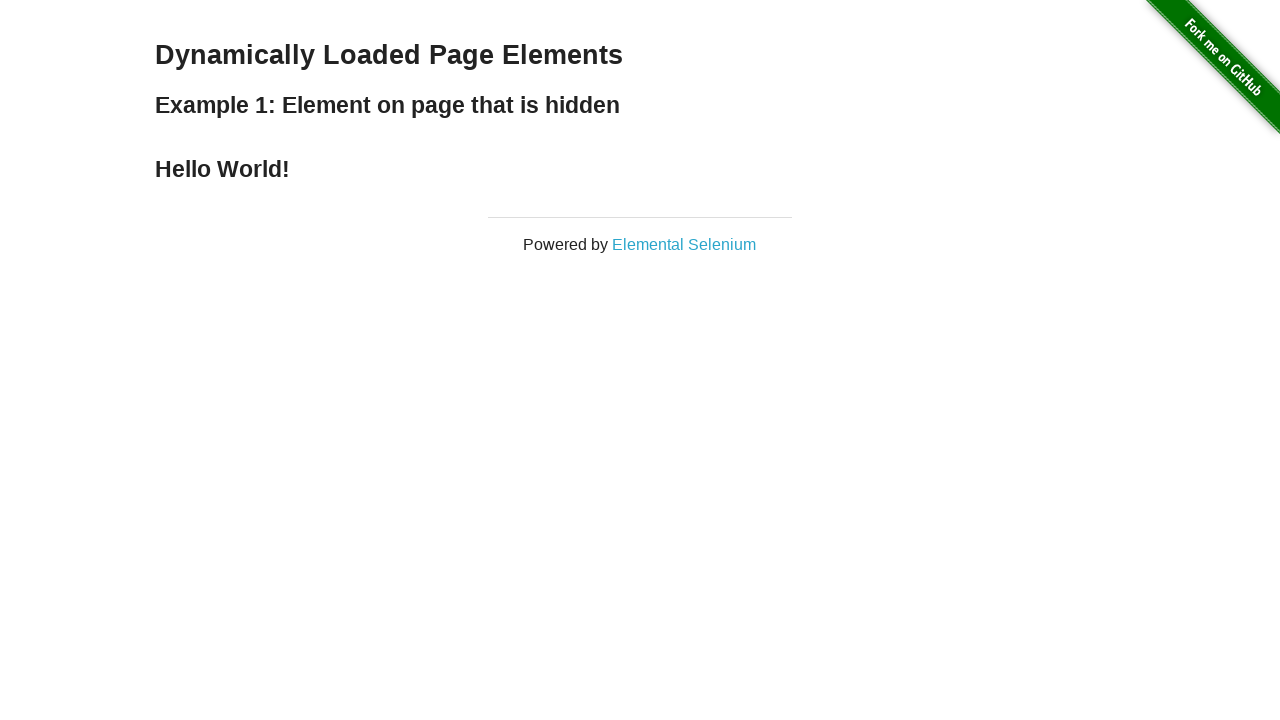